Tests jQuery UI selectable widget by using Ctrl+click to select multiple items (items 1, 3, 5, and 7) from a list

Starting URL: https://jqueryui.com/selectable/

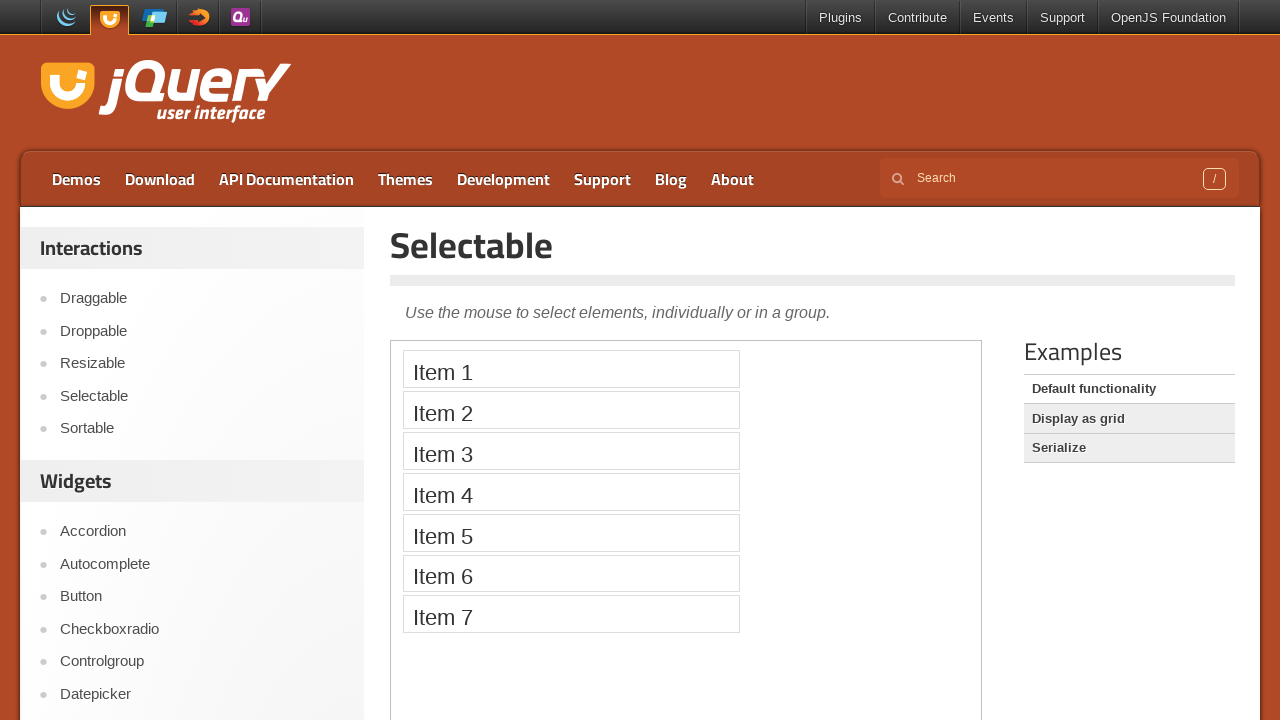

Waited for iframe body to load
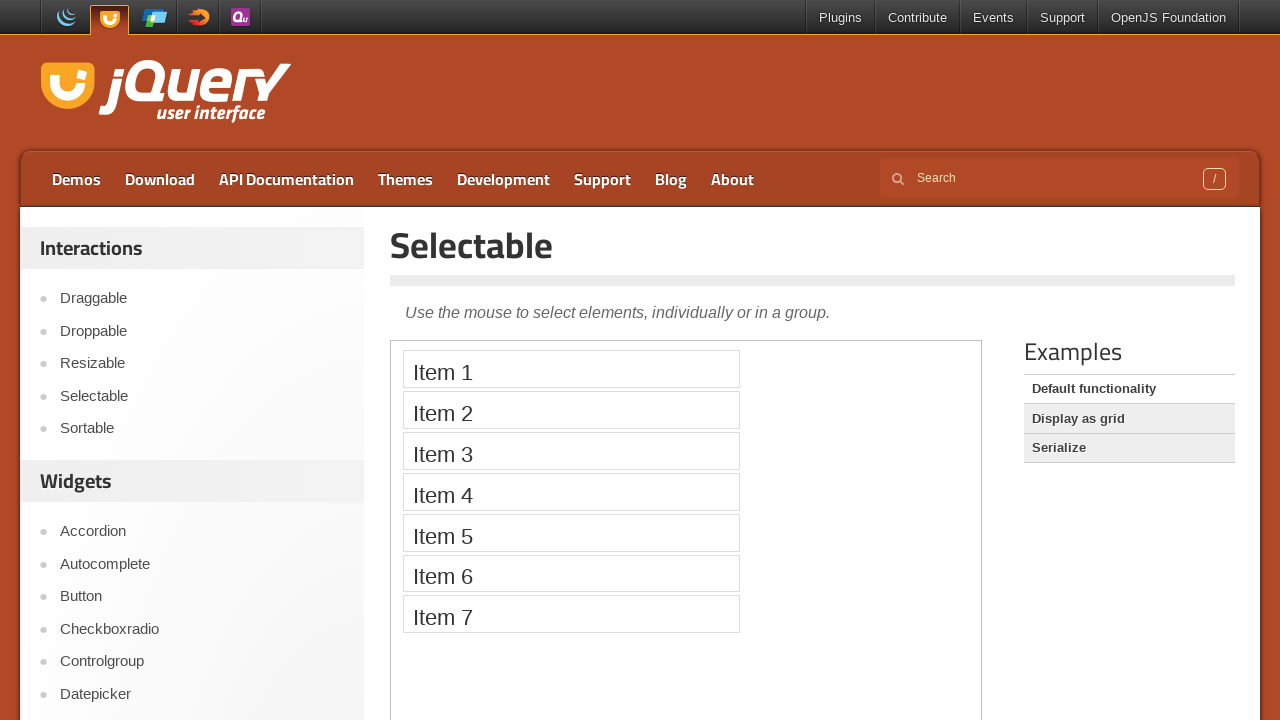

Accessed the first iframe containing the selectable widget
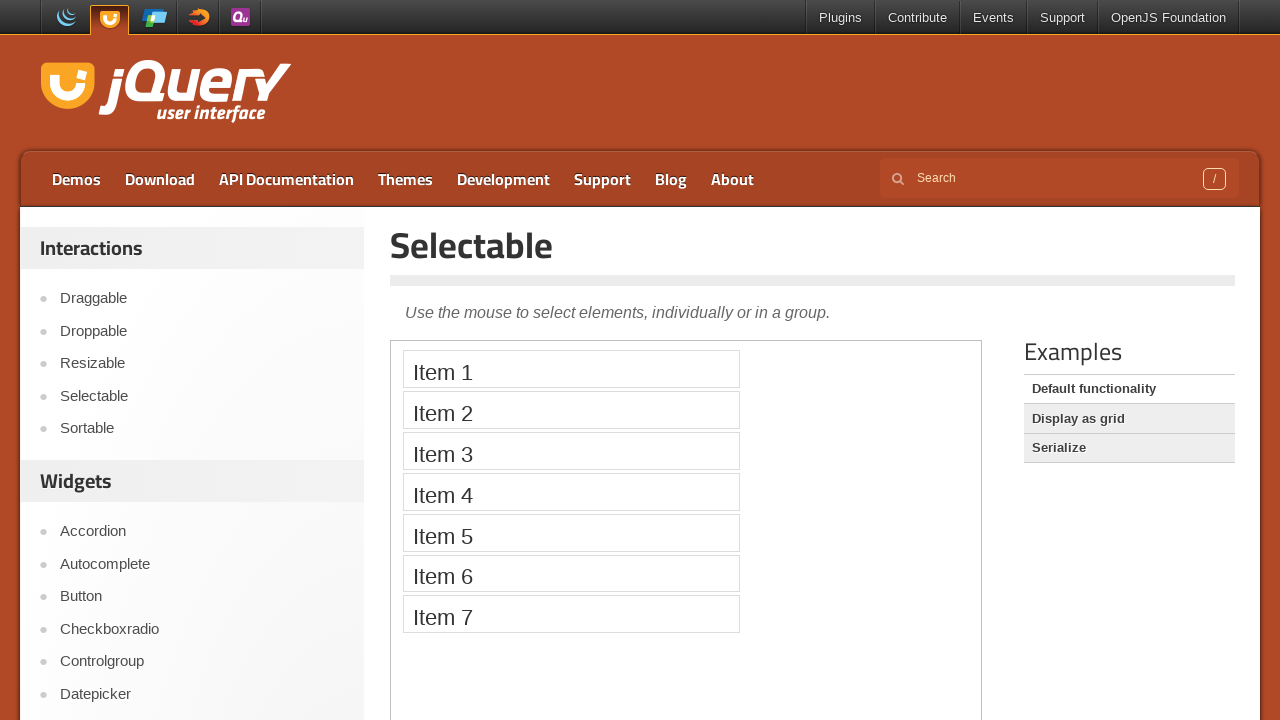

Ctrl+clicked on item 1 in the selectable list at (571, 369) on xpath=//ol[@id='selectable']/li[1]
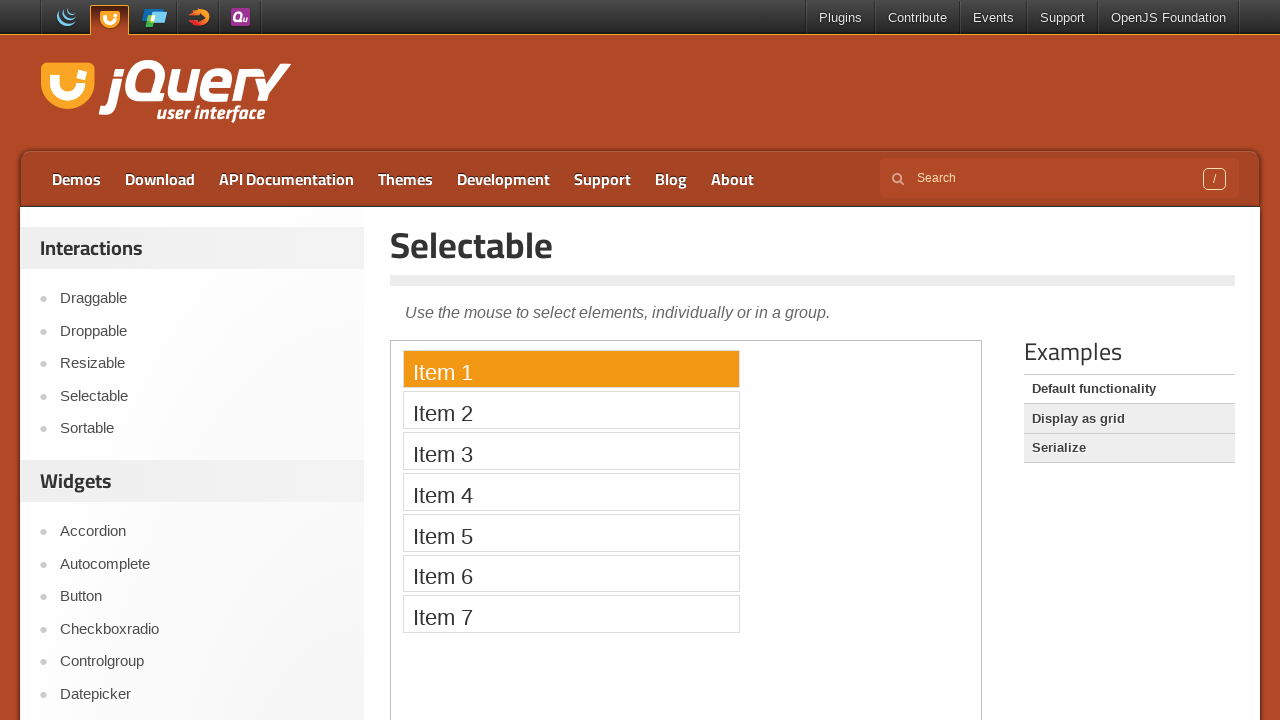

Ctrl+clicked on item 3 in the selectable list at (571, 451) on xpath=//ol[@id='selectable']/li[3]
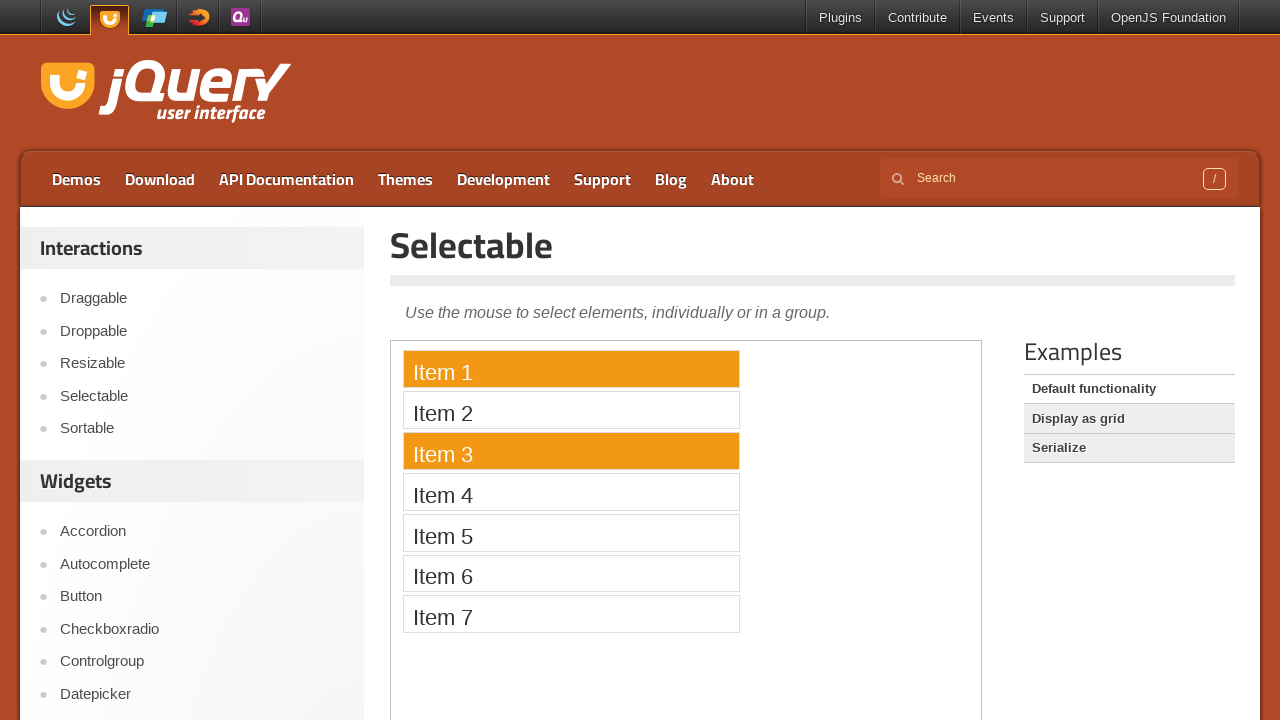

Ctrl+clicked on item 5 in the selectable list at (571, 532) on xpath=//ol[@id='selectable']/li[5]
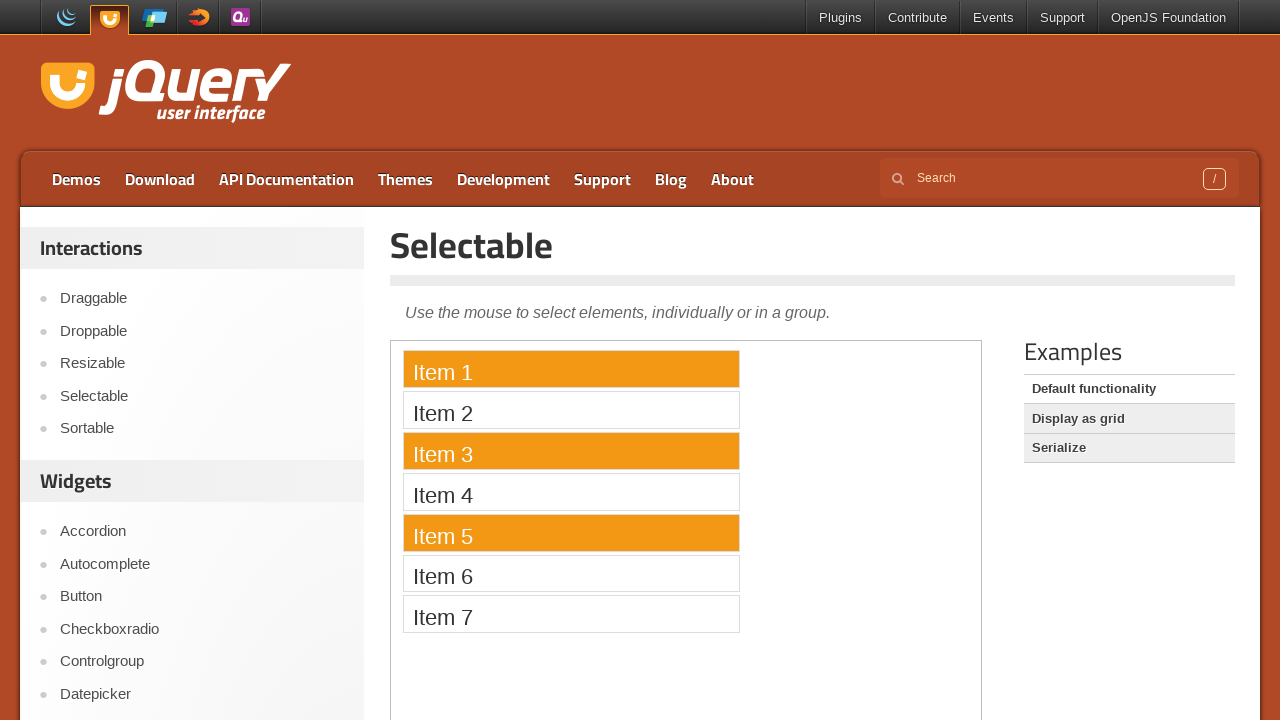

Ctrl+clicked on item 7 in the selectable list at (571, 614) on xpath=//ol[@id='selectable']/li[7]
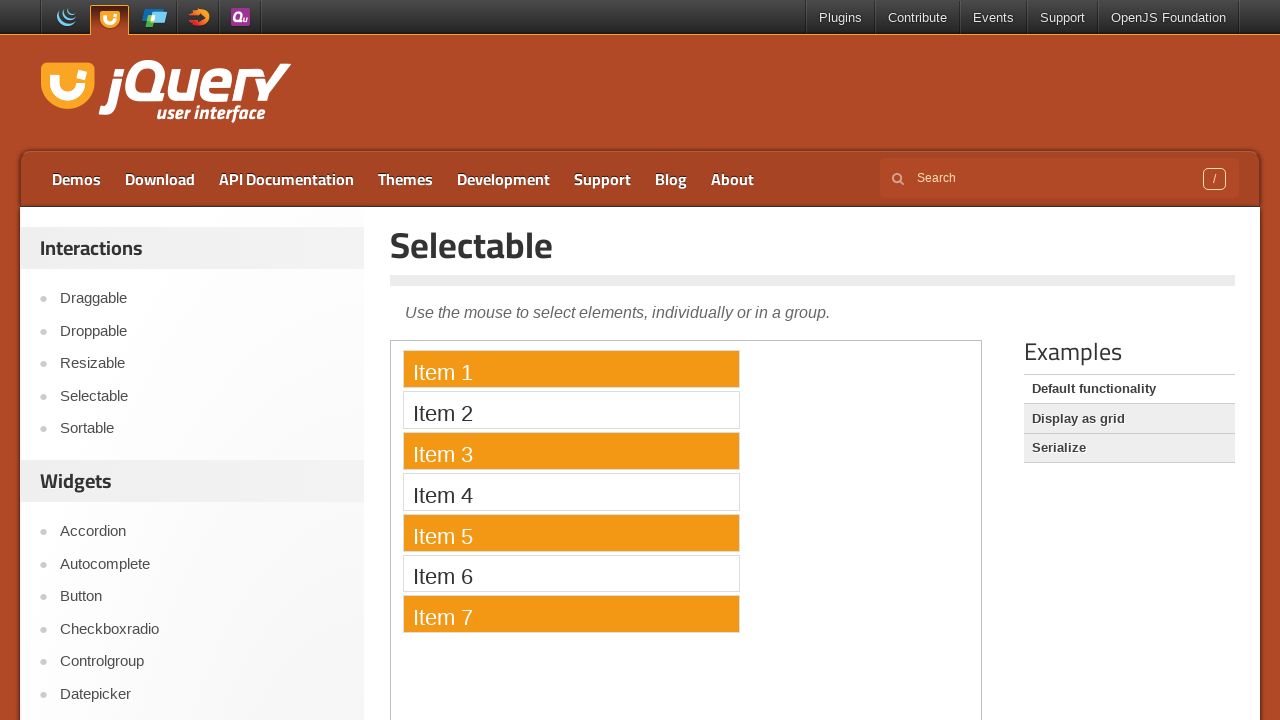

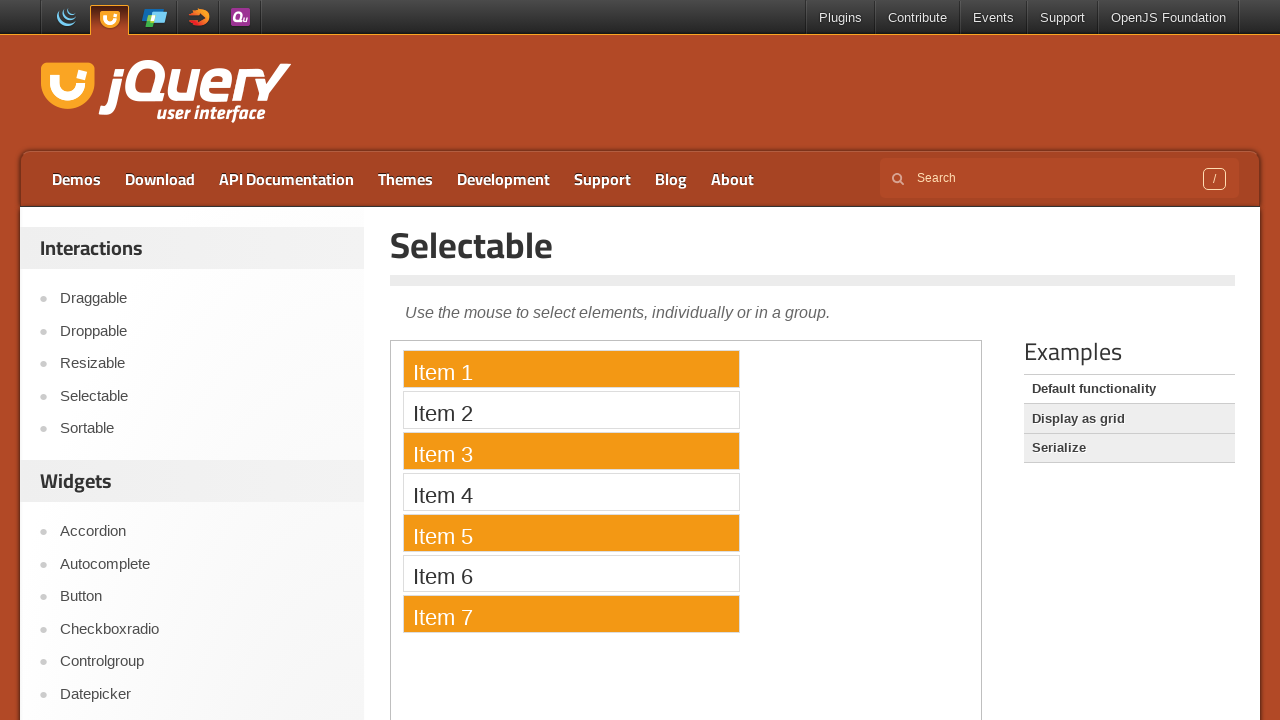